Tests text-to-speech functionality on ttsmp3.com by selecting a voice, entering text, and clicking the speak button

Starting URL: https://ttsmp3.com/text-to-speech/British%20English/

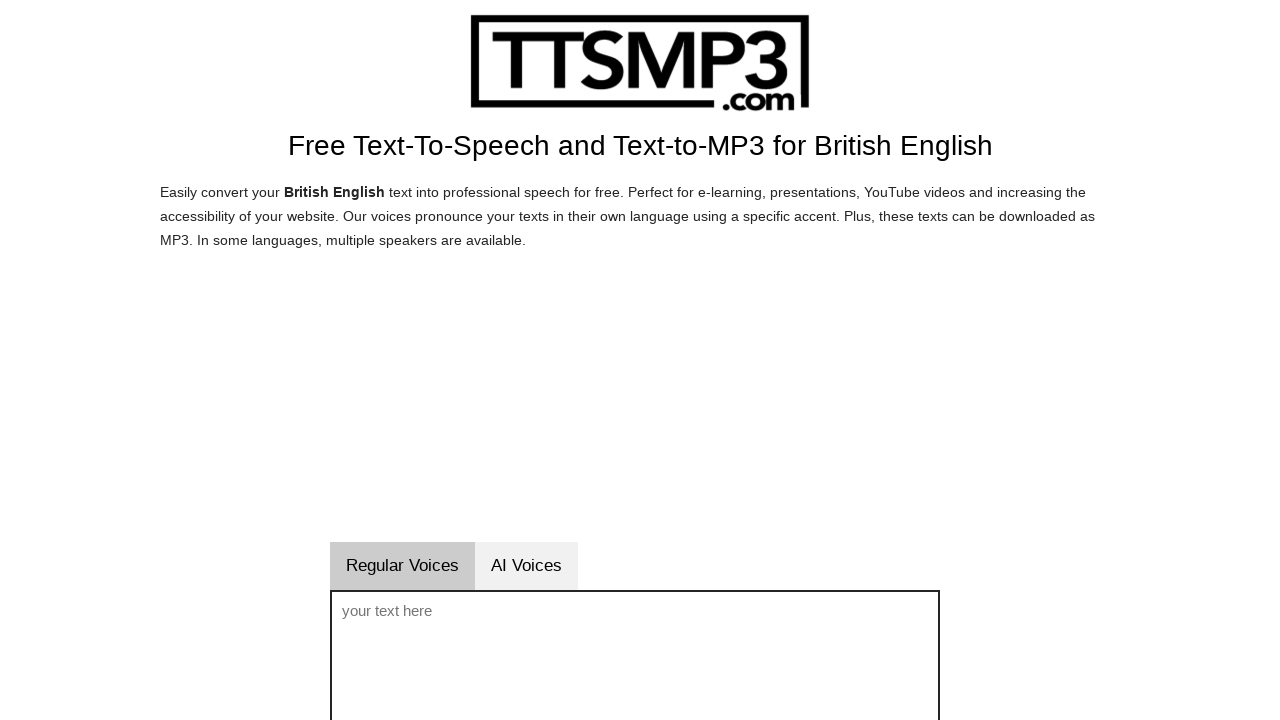

Selected British English / Brian voice from dropdown on select
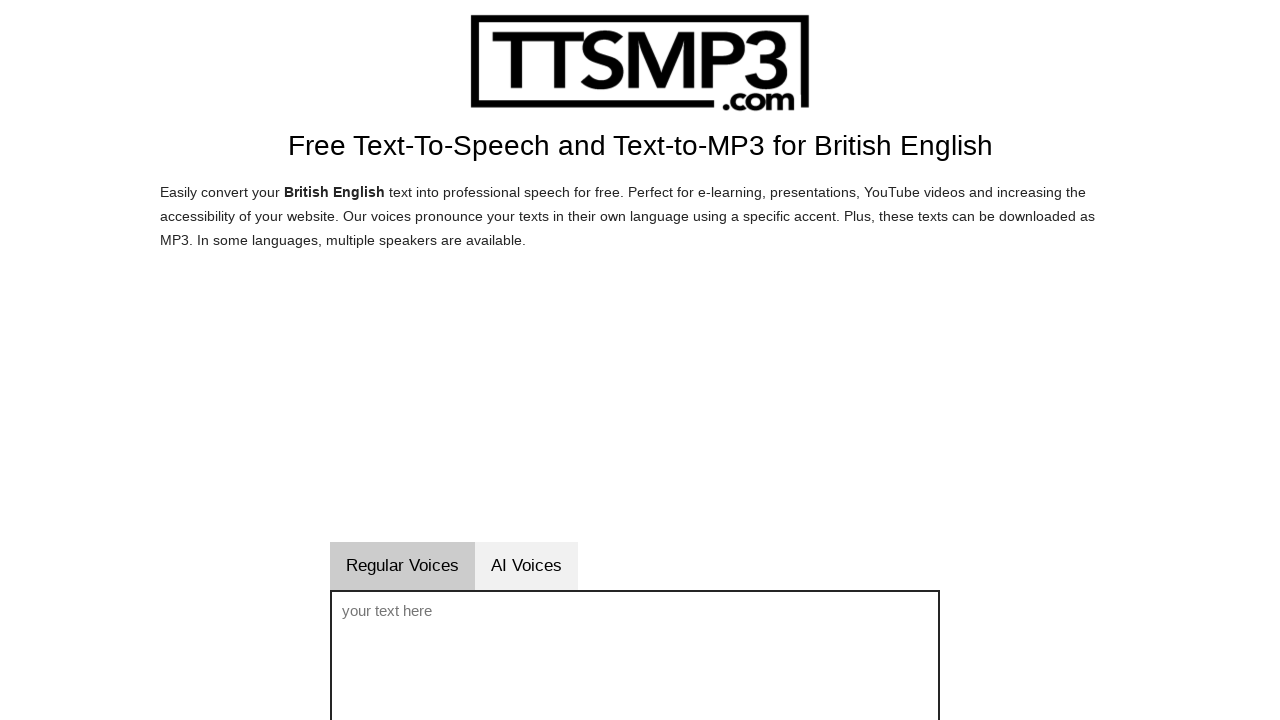

Entered text into textarea: 'Hello, this is a test message for text to speech conversion.' on form textarea
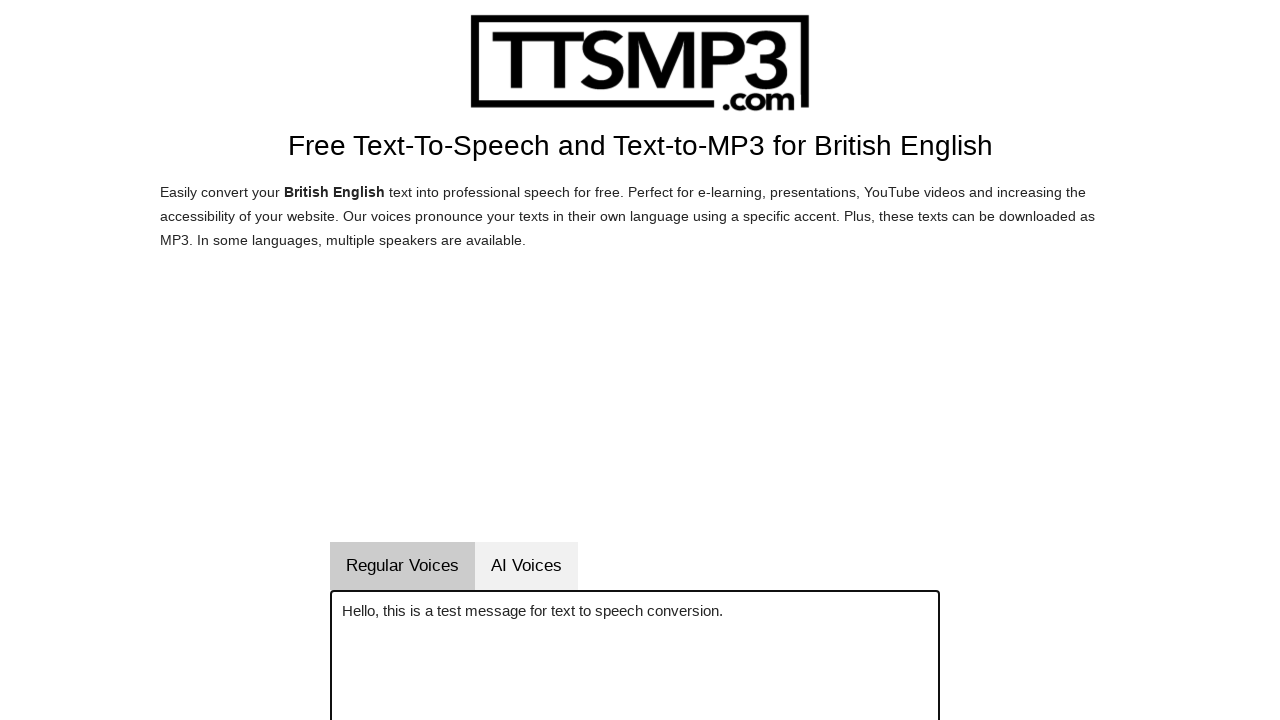

Clicked the speak button to generate speech at (694, 360) on #vorlesenbutton
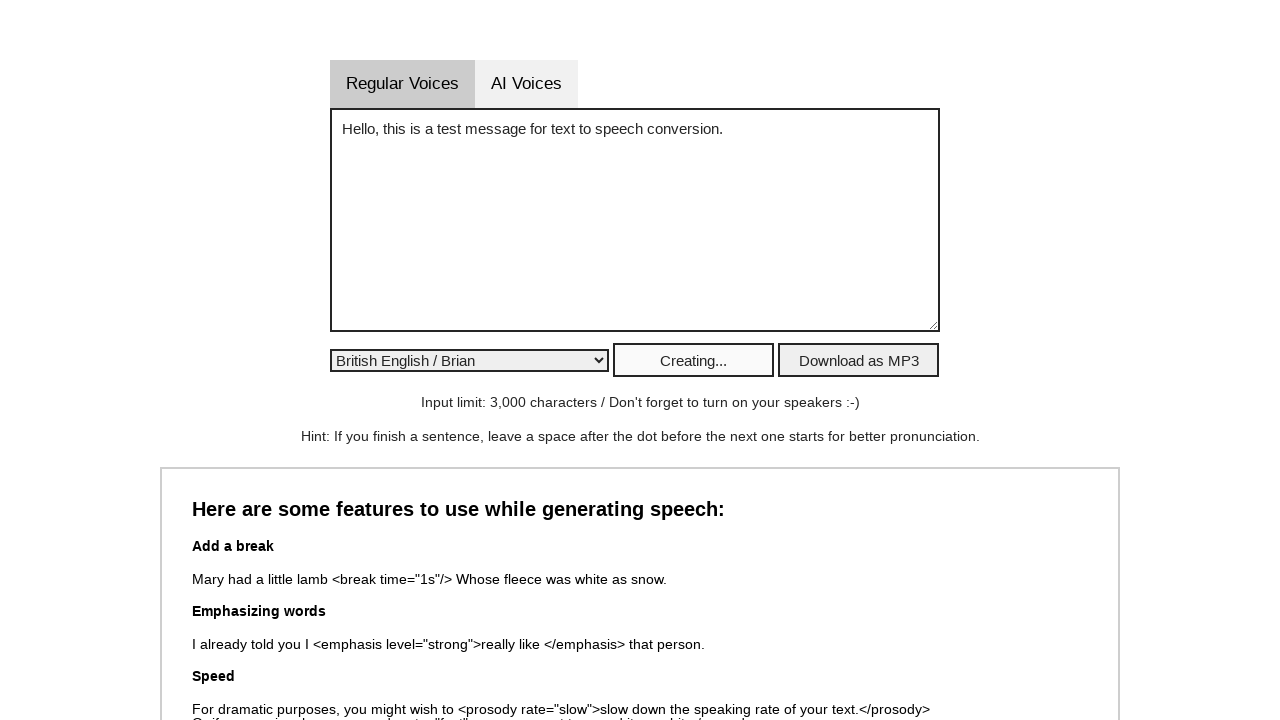

Cleared the textarea on form textarea
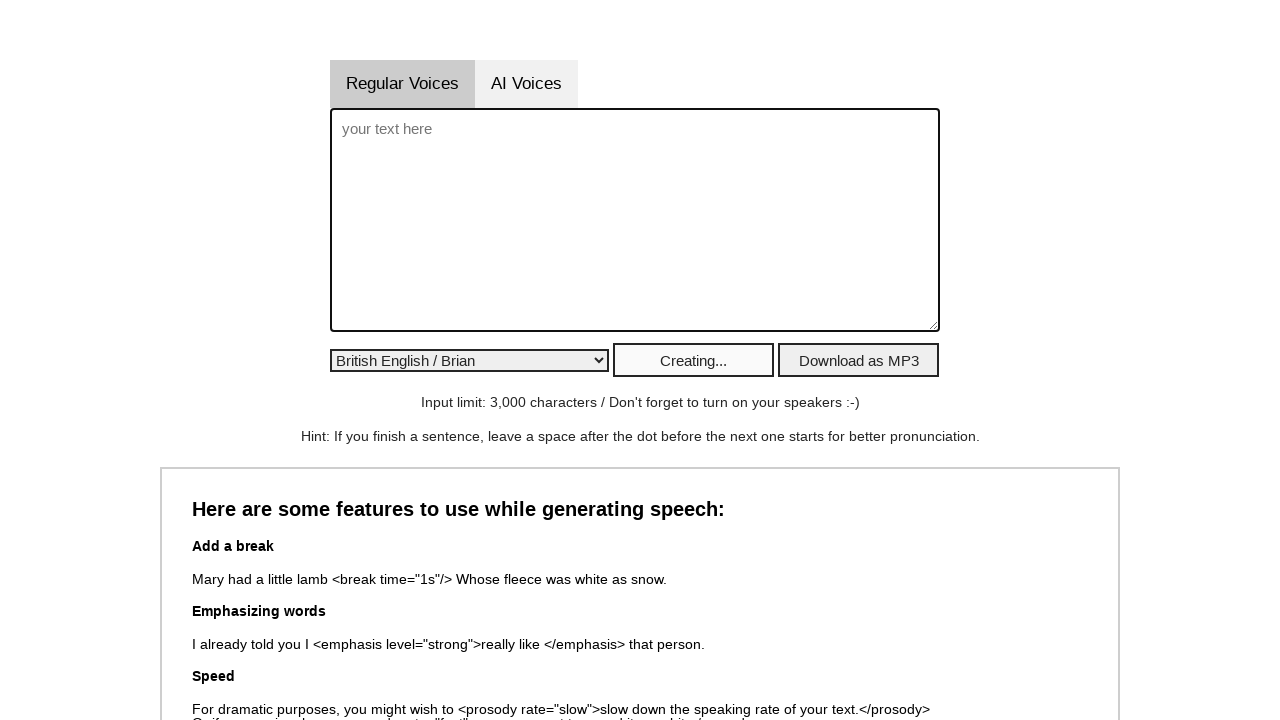

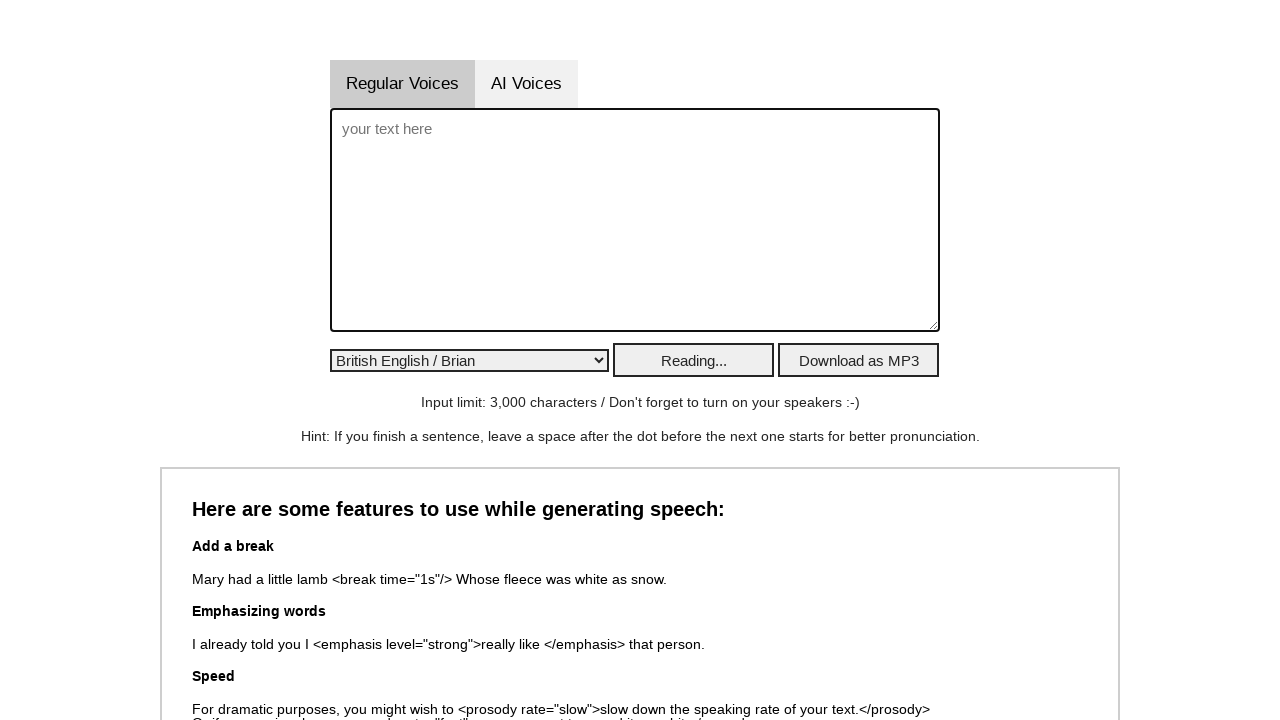